Fills out and submits a Google Forms contact information form by entering an email address and phone number, then clicking the submit button.

Starting URL: https://docs.google.com/forms/d/e/1FAIpQLScjnmUCoQQb_DC9_6UOdwD-xc5DZkUP0-3yjd9y5PpdcOQRmA/viewform?vc=0&c=0&w=1&flr=0

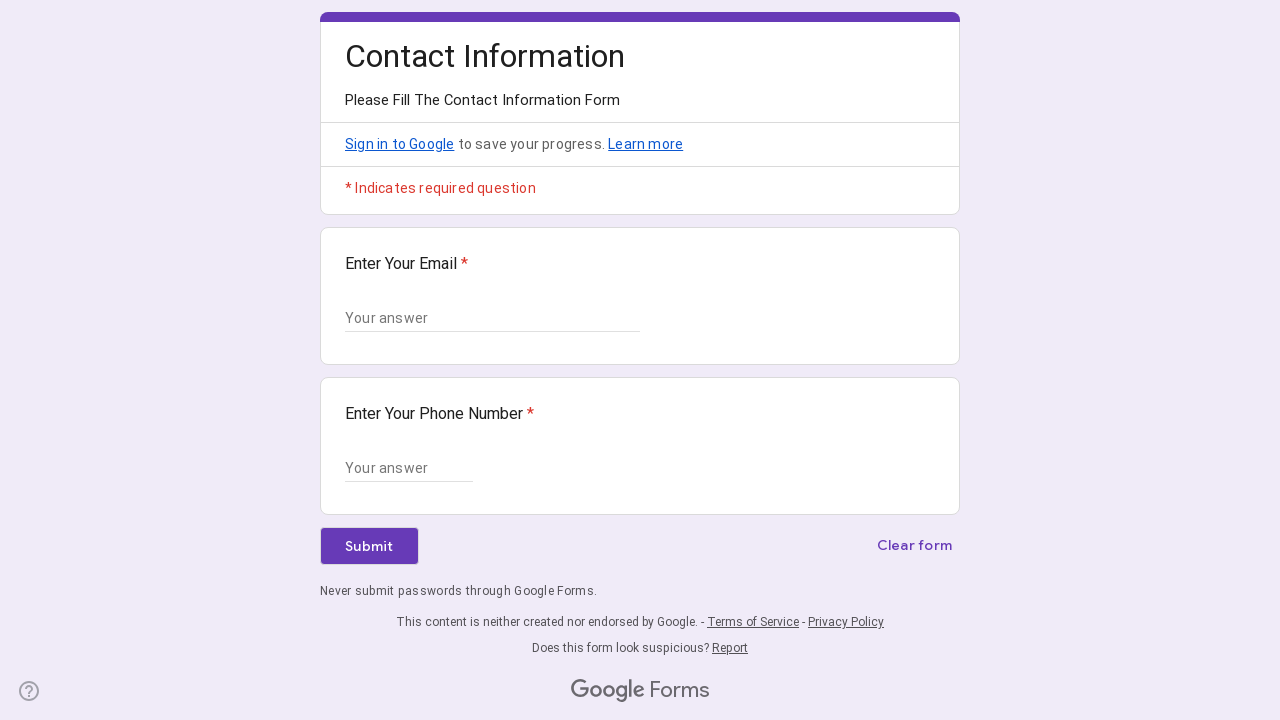

Waited for email input field to load
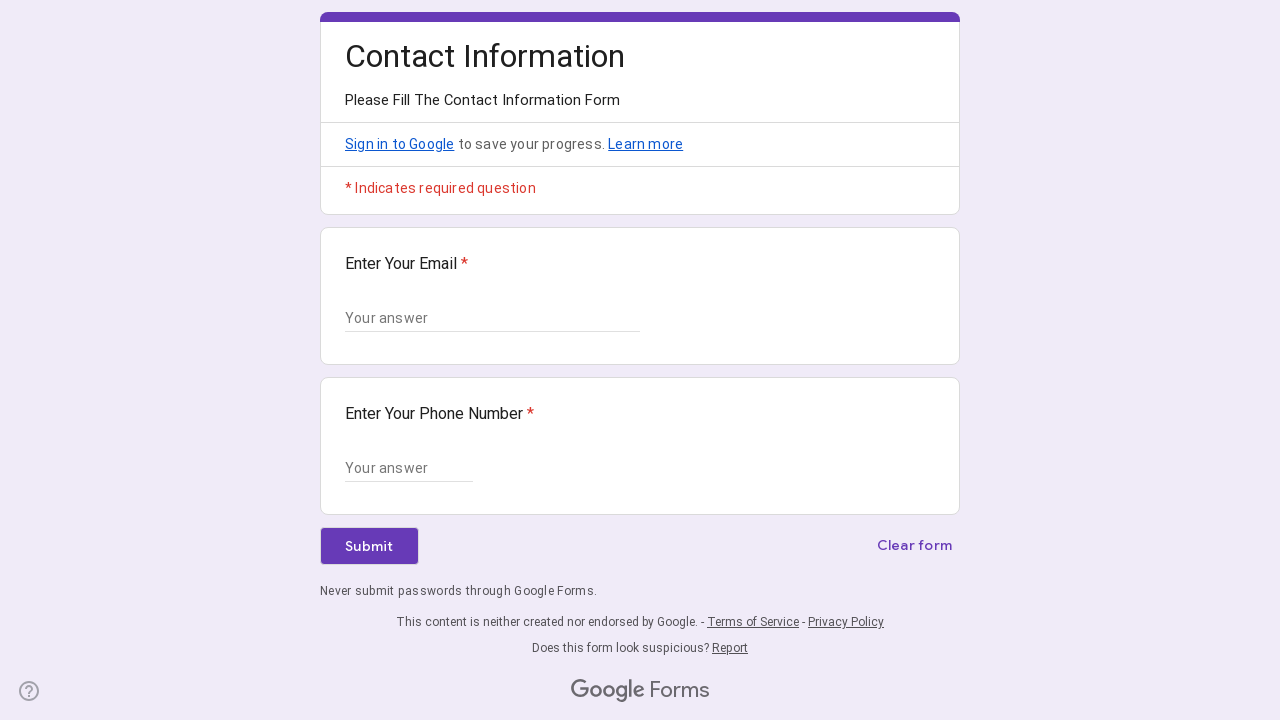

Filled email field with sarah.johnson42@example.com on input[type='email']
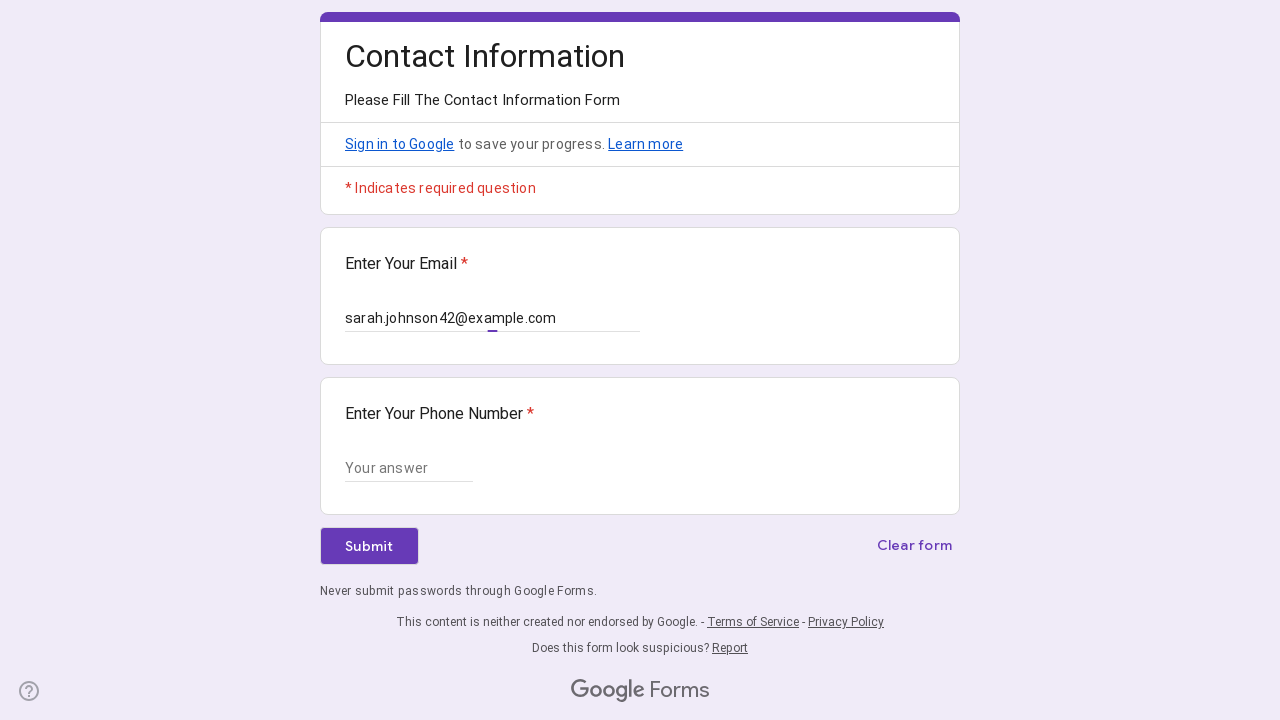

Filled phone number field with 5551234567 on input[type='text']
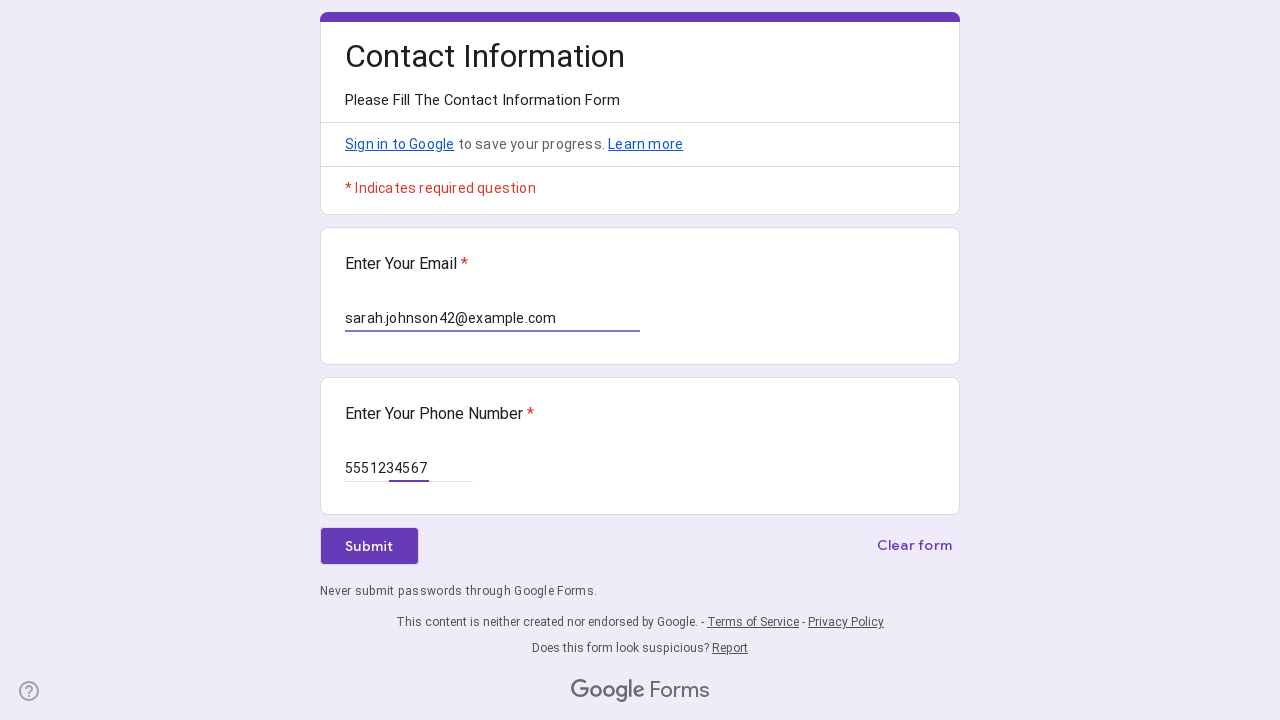

Clicked Submit button to submit the form at (369, 546) on span:has-text('Submit')
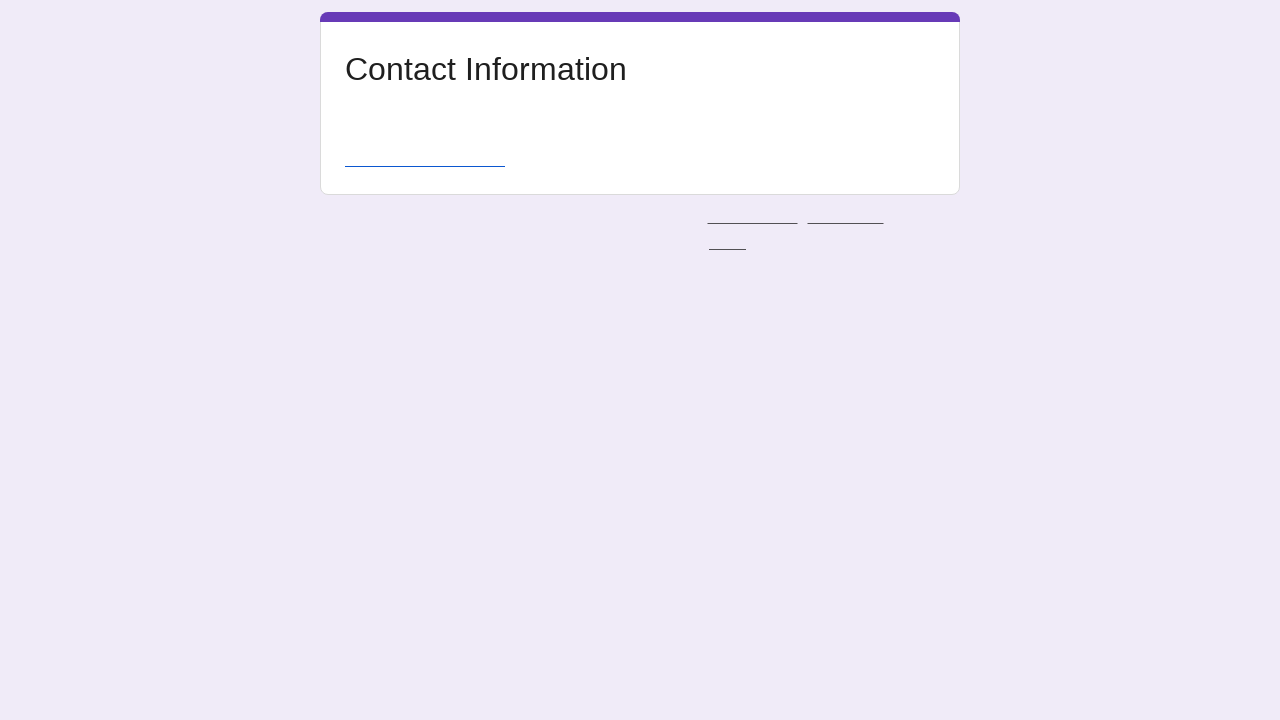

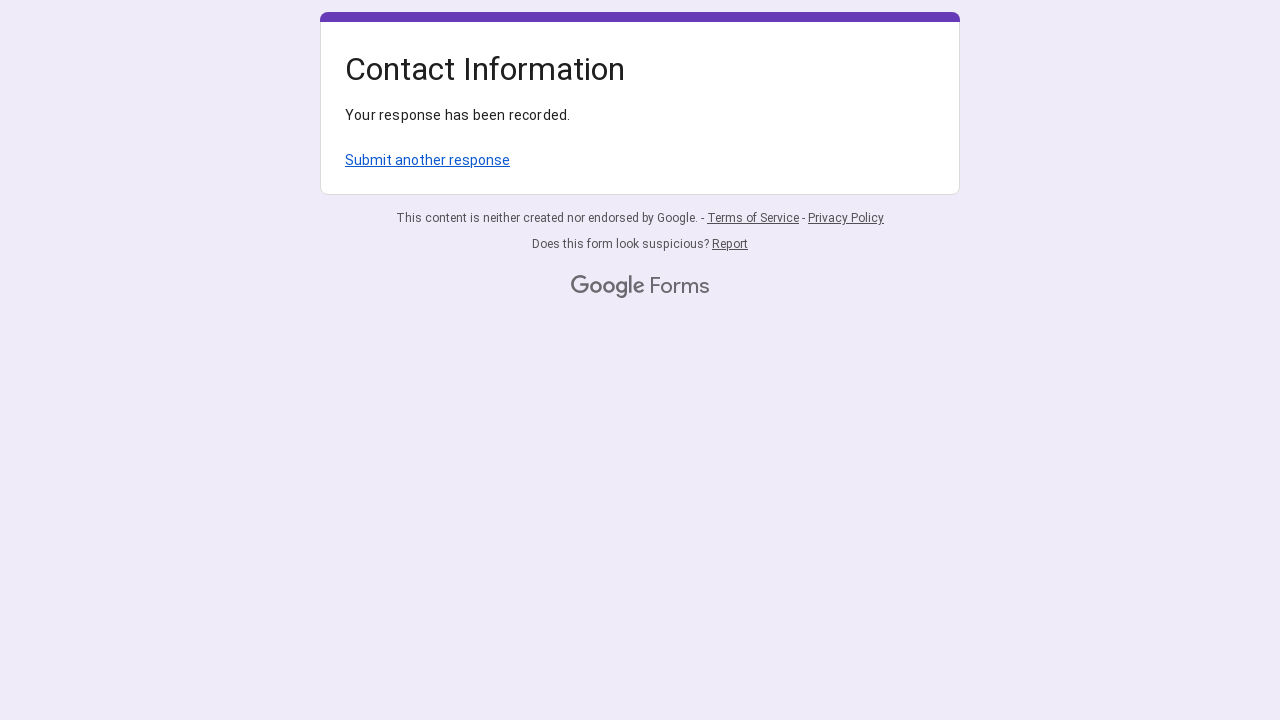